Tests window handle functionality using array-based window switching to navigate between original and newly opened windows.

Starting URL: https://the-internet.herokuapp.com/windows

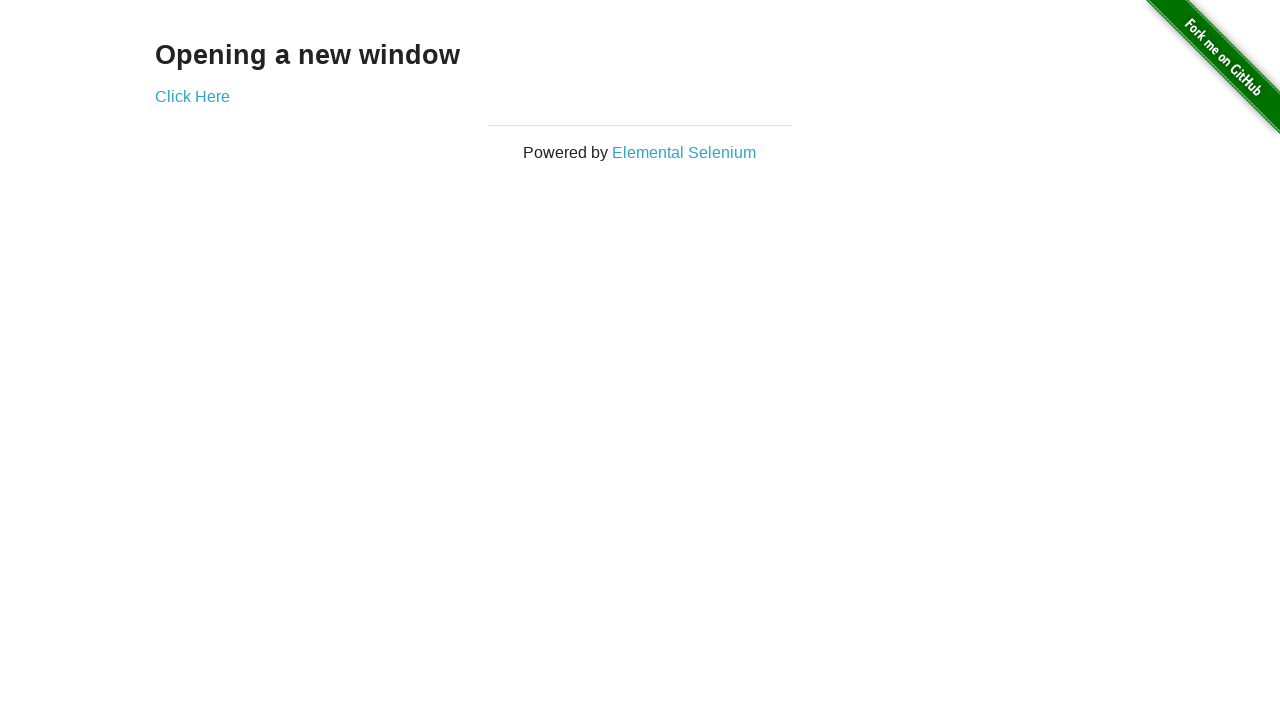

Located the h3 heading element on the page
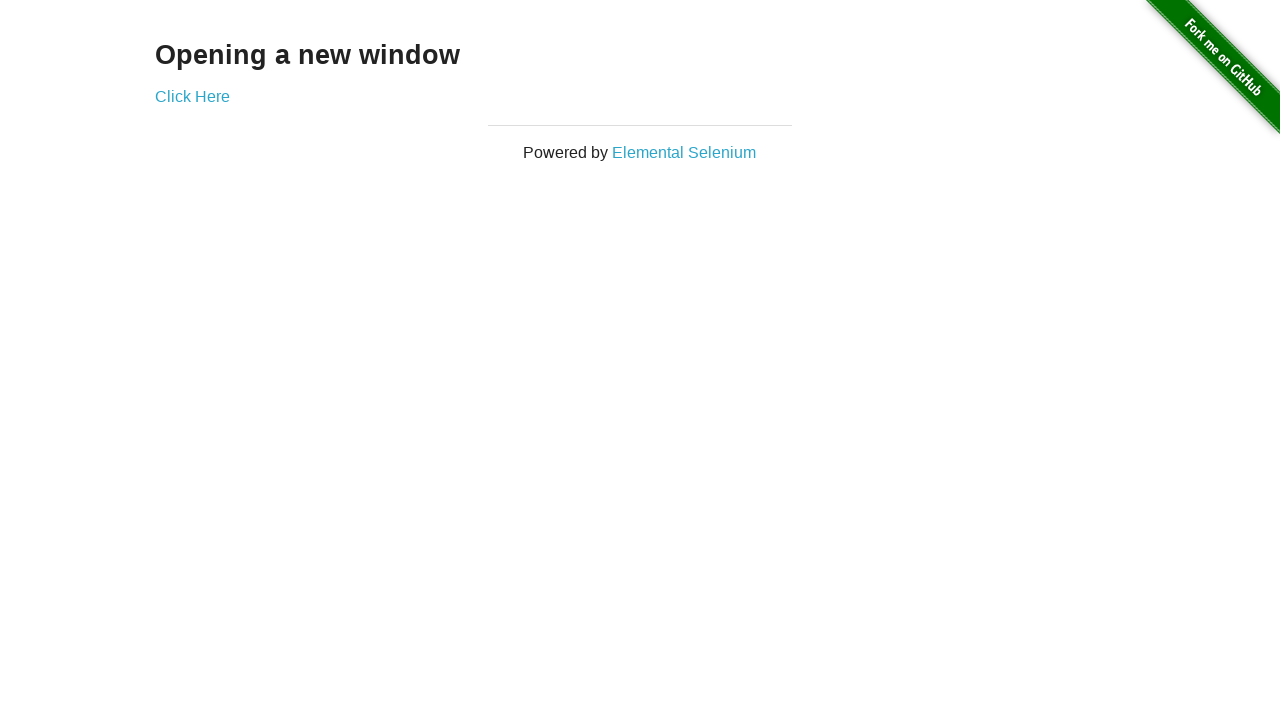

Verified heading text is 'Opening a new window'
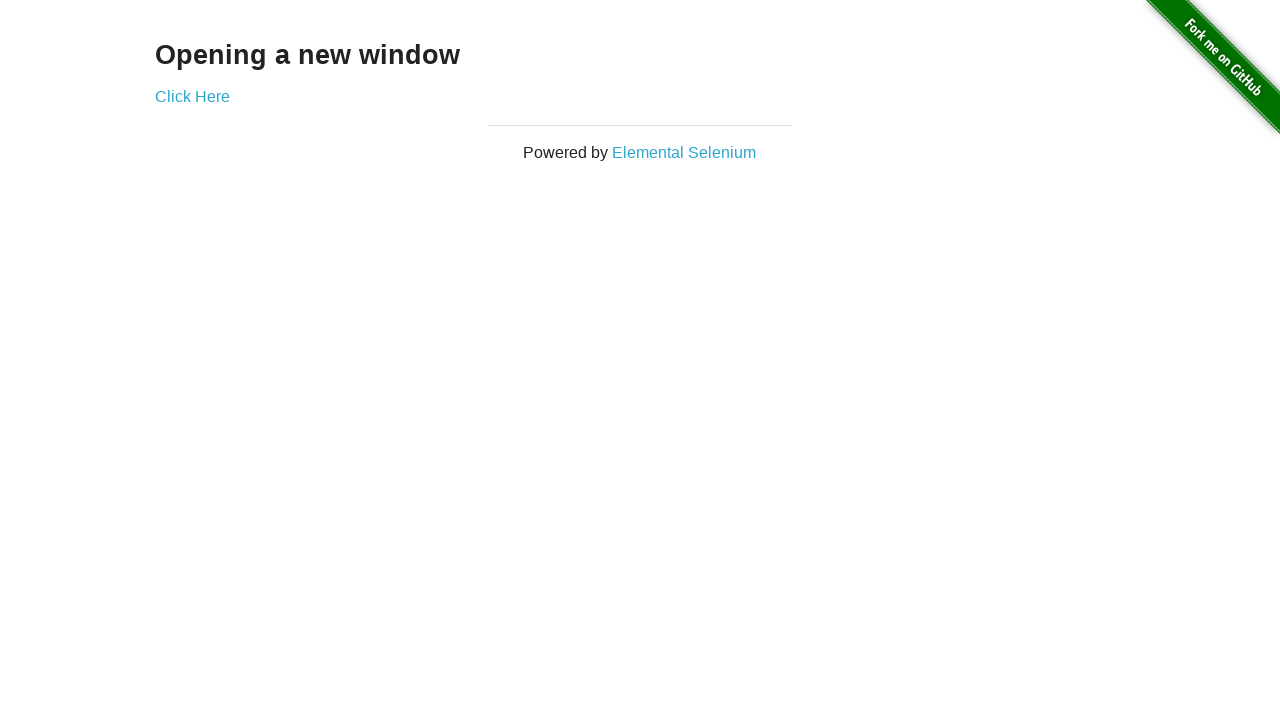

Verified original page title is 'The Internet'
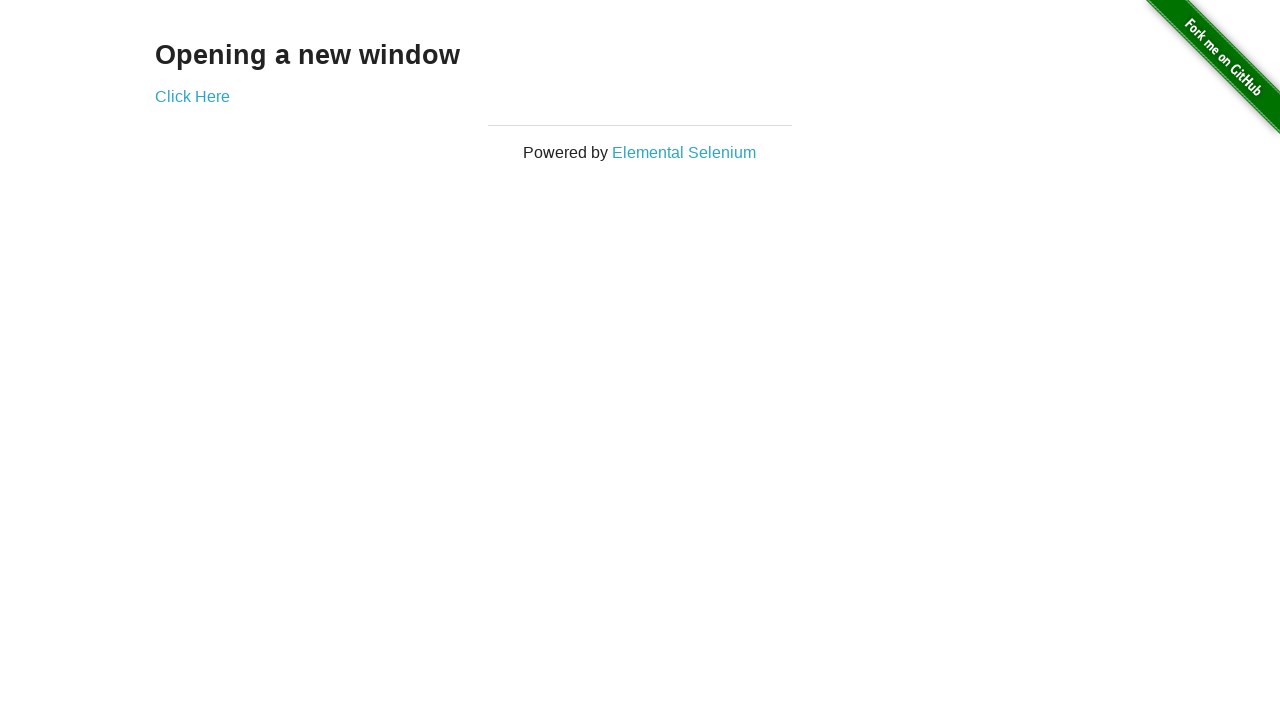

Clicked 'Click Here' button to open a new window at (192, 96) on (//a)[2]
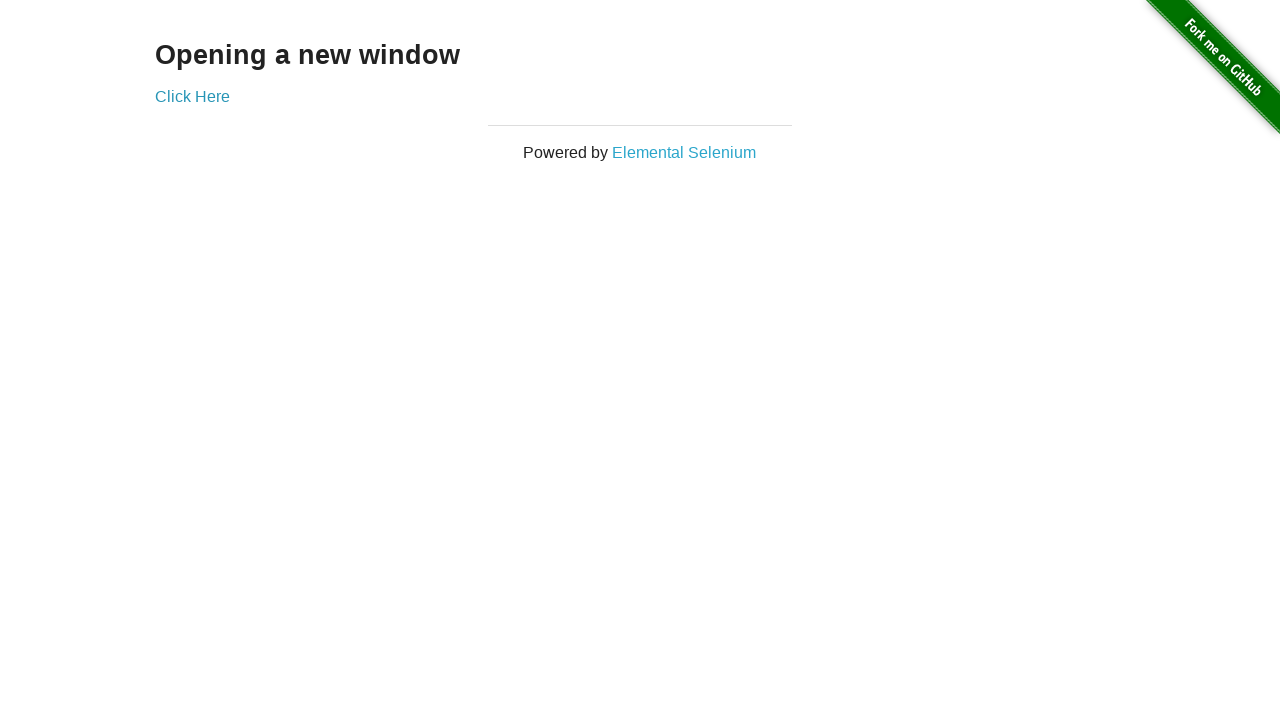

Captured the newly opened page object
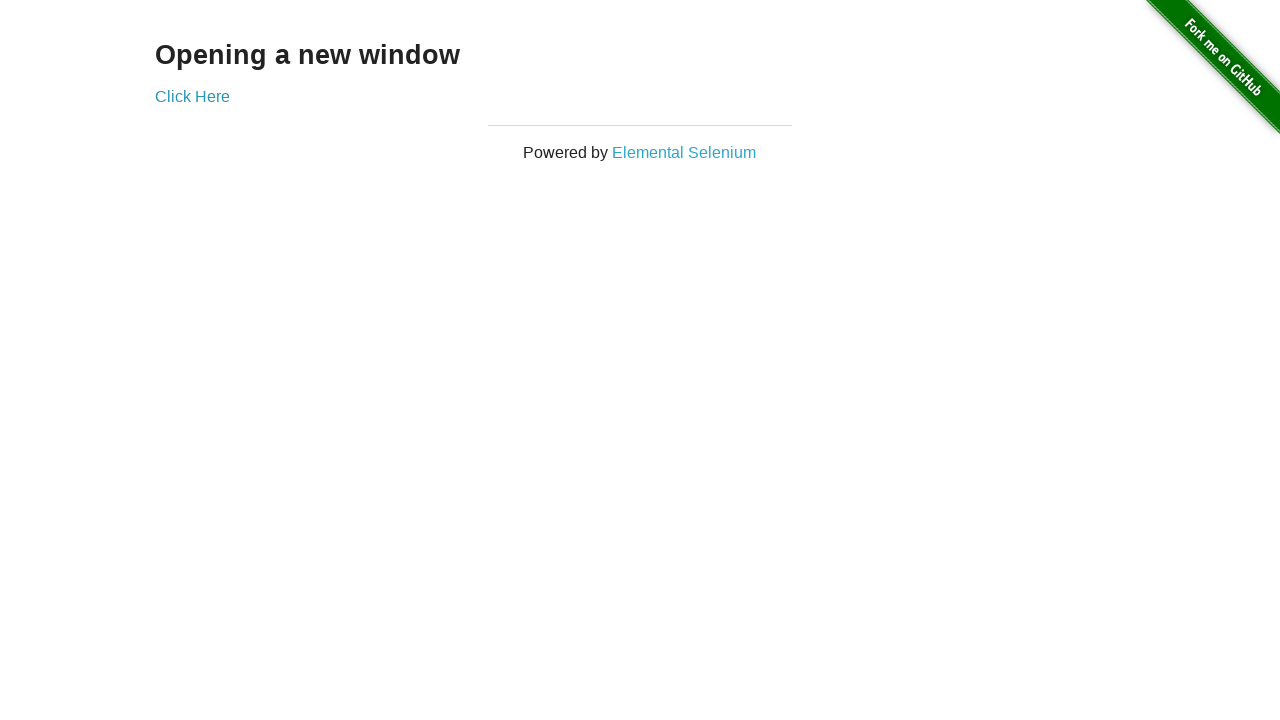

Waited for new page to fully load
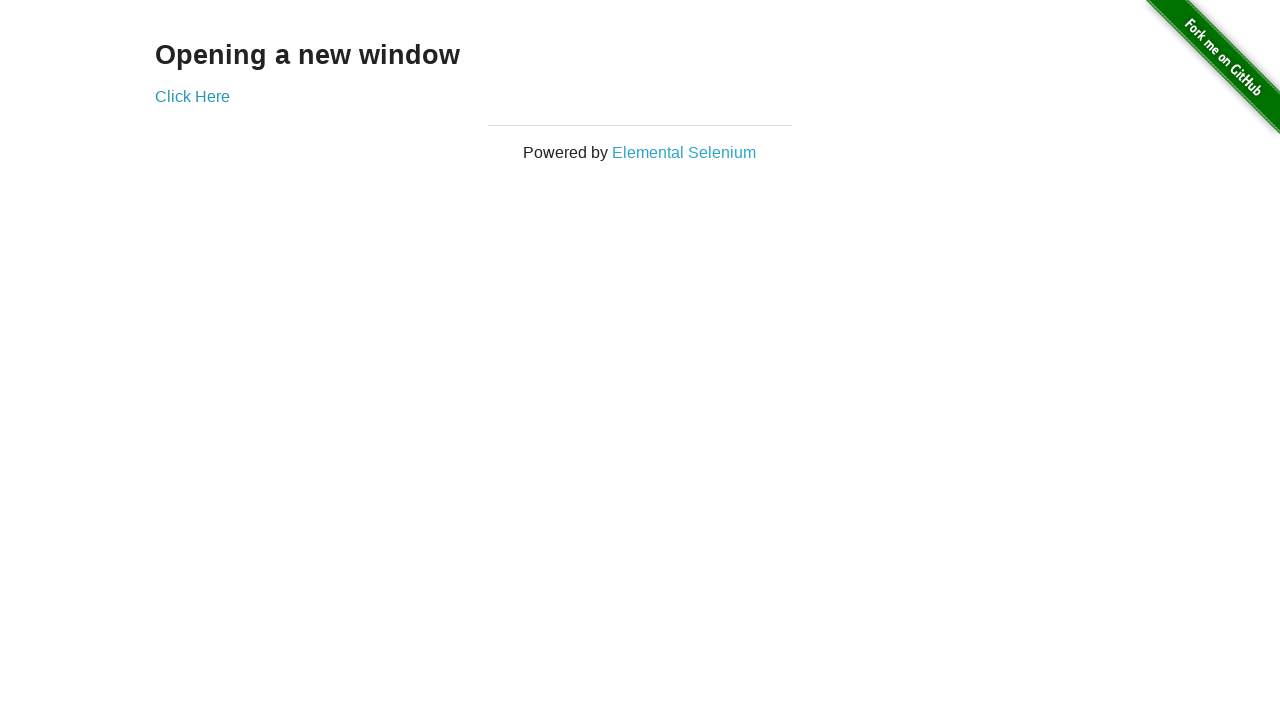

Verified new page title is 'New Window'
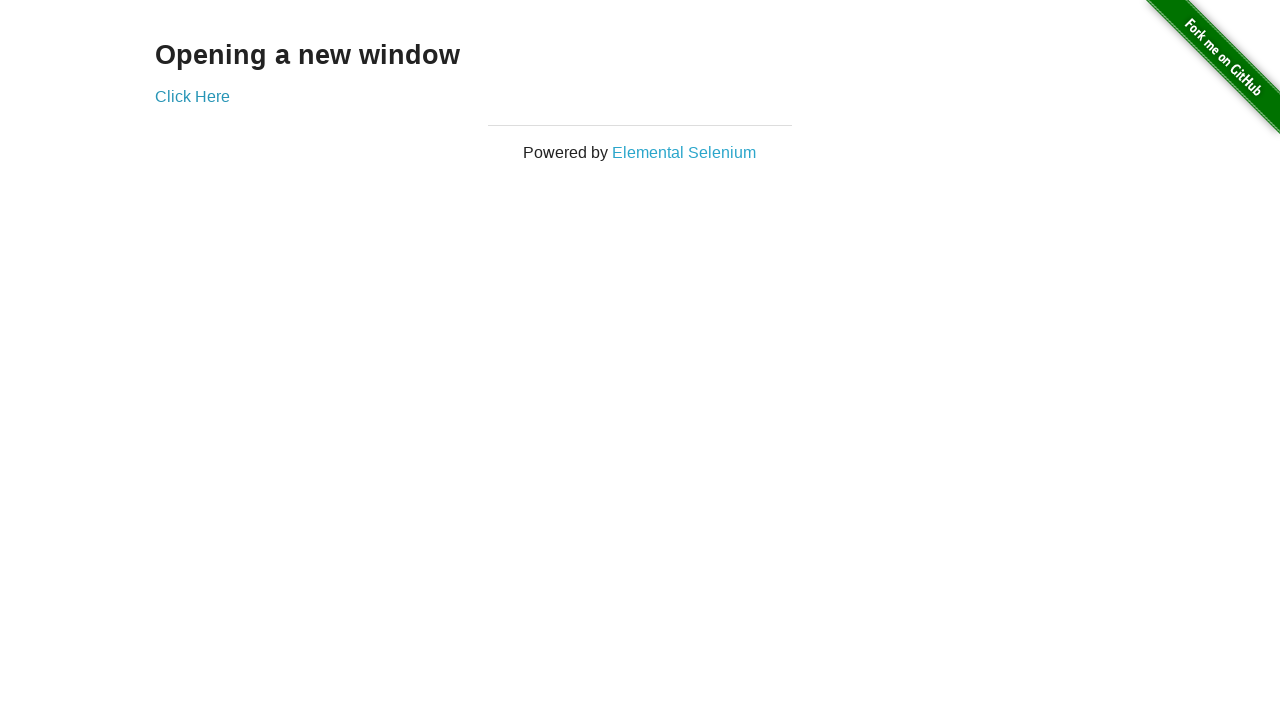

Switched back to original page using bring_to_front()
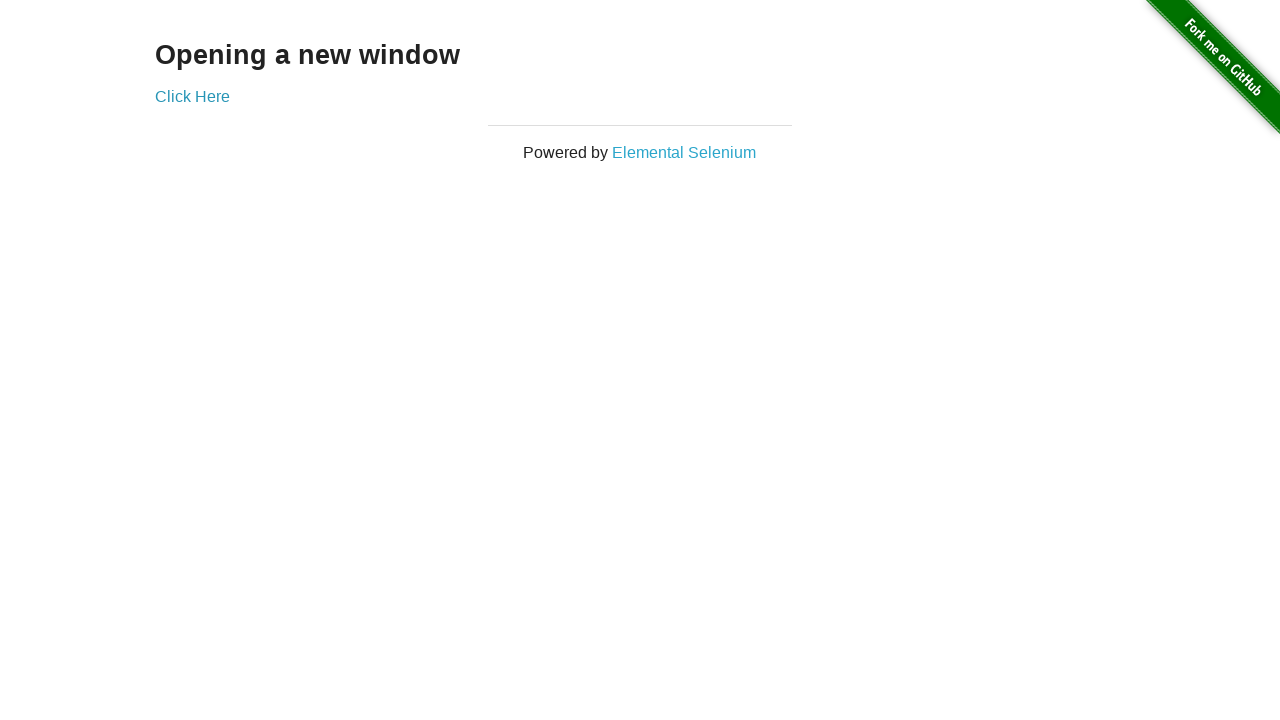

Verified original page title is still 'The Internet' after switching back
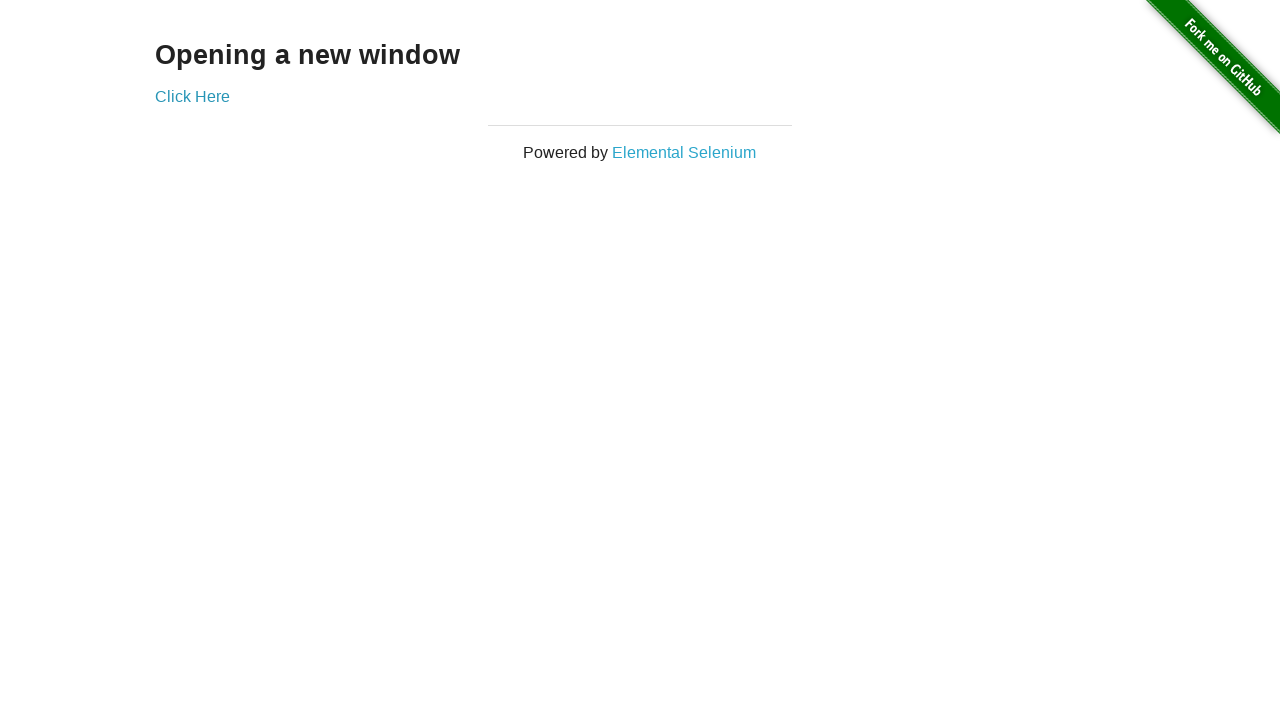

Switched to new page again using bring_to_front()
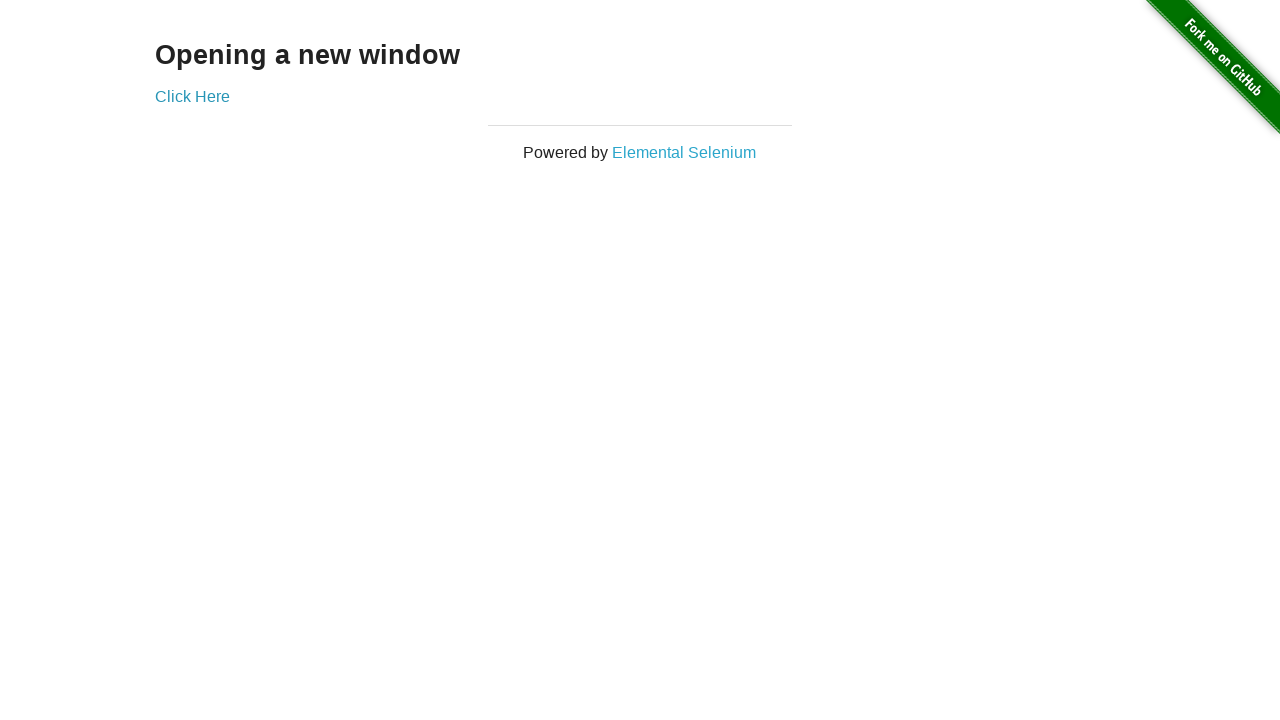

Switched back to original page again
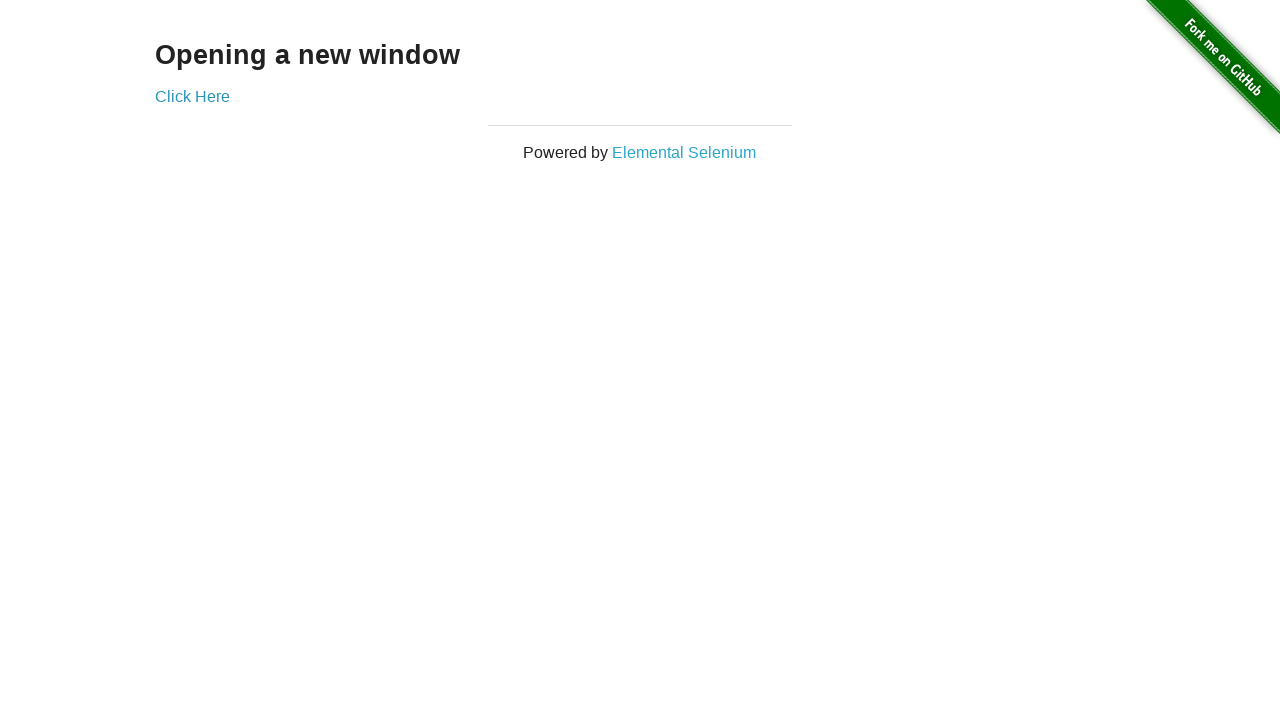

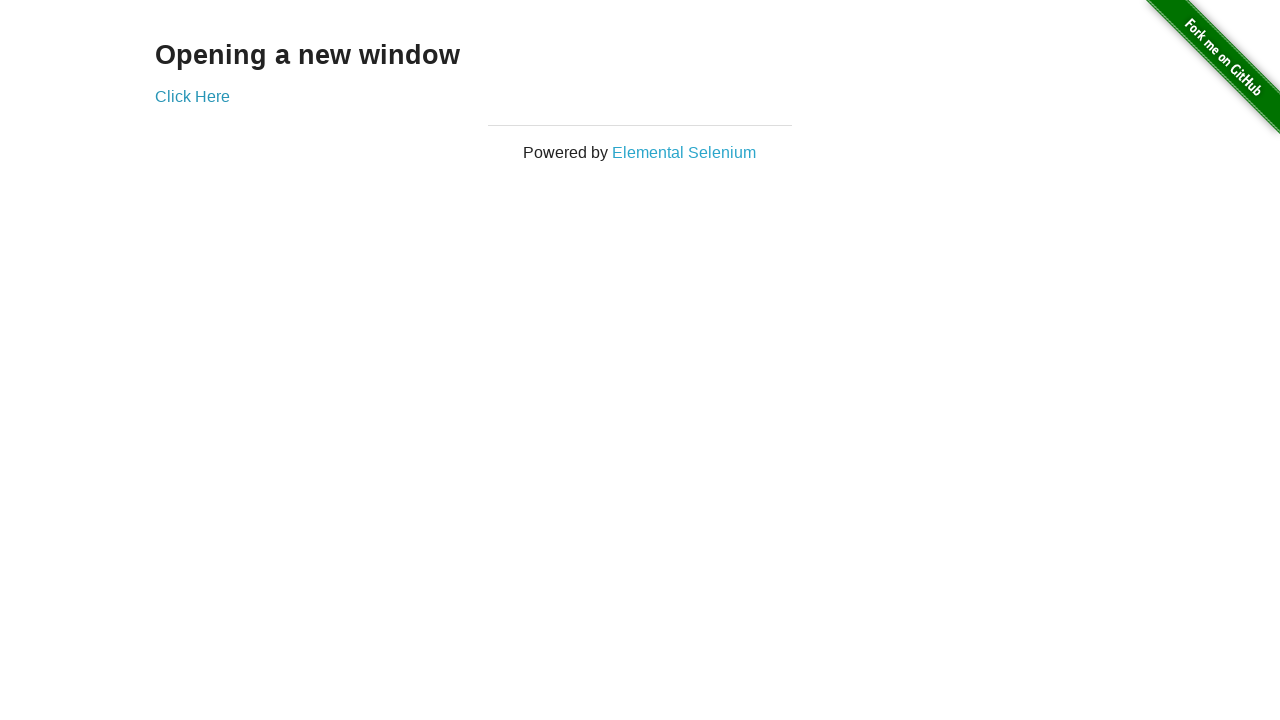